Tests marking all items as completed using the toggle all checkbox.

Starting URL: https://demo.playwright.dev/todomvc

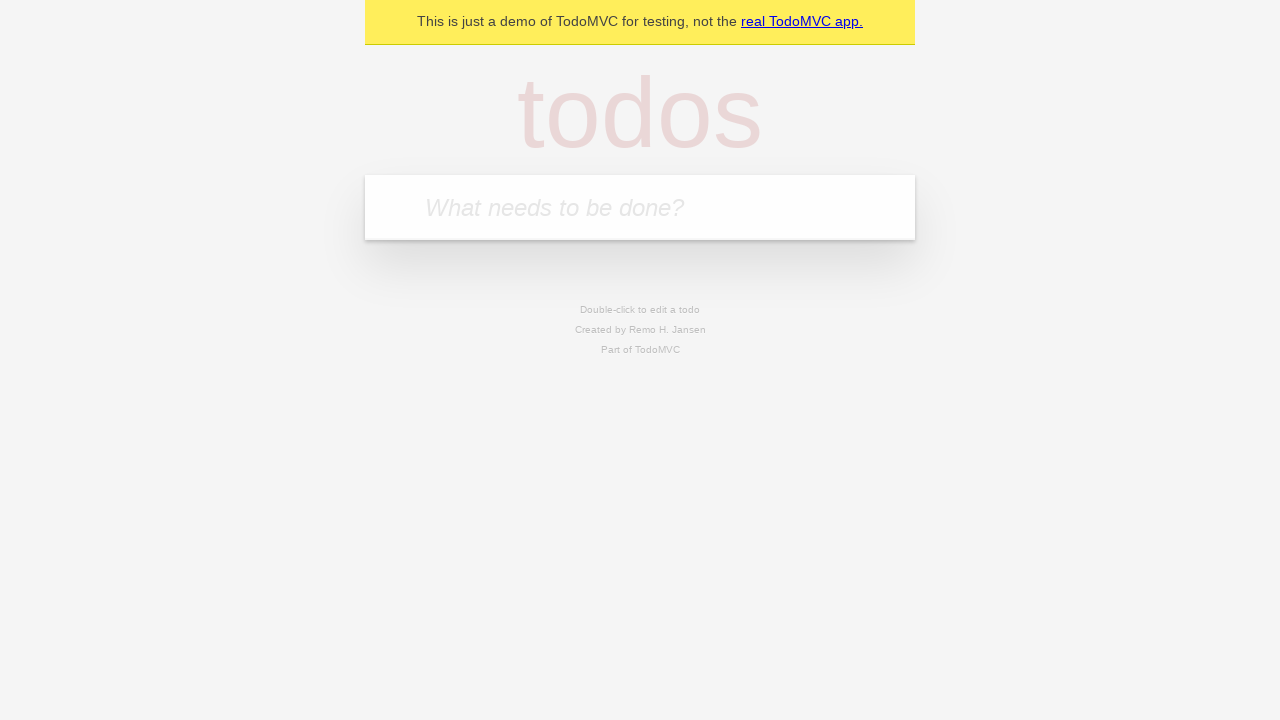

Filled todo input with 'buy some cheese' on internal:attr=[placeholder="What needs to be done?"i]
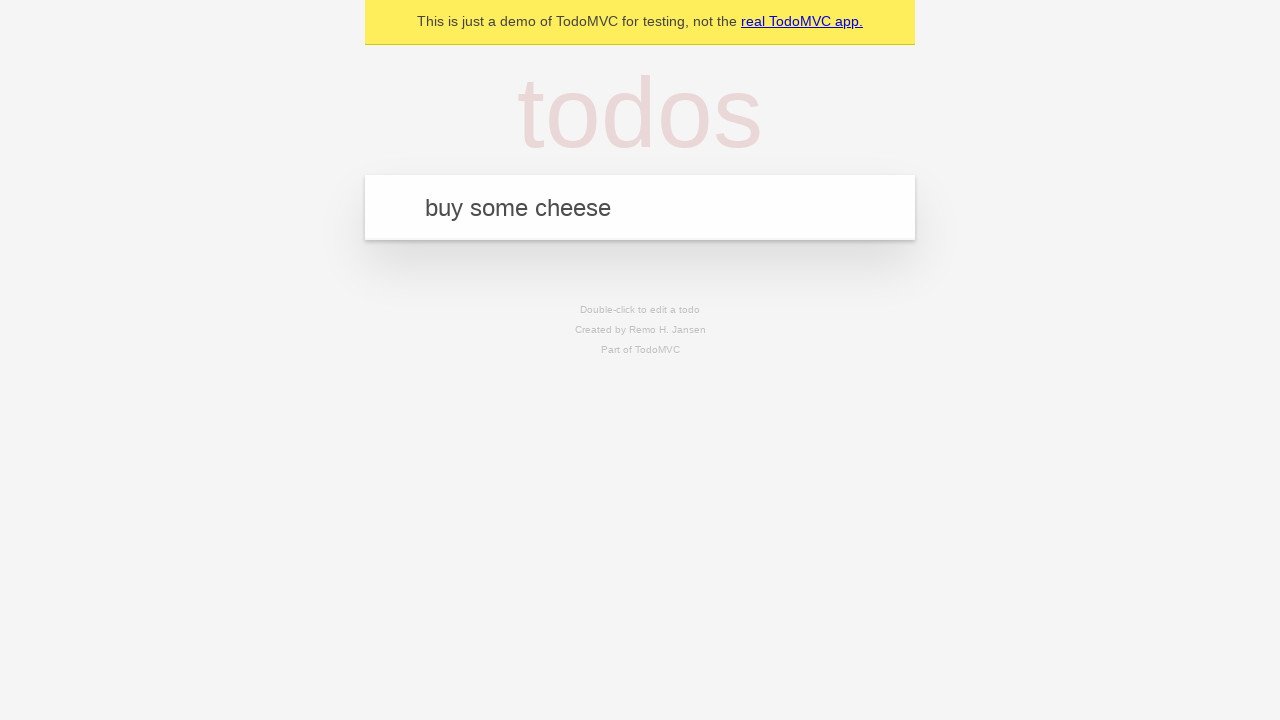

Pressed Enter to add first todo item on internal:attr=[placeholder="What needs to be done?"i]
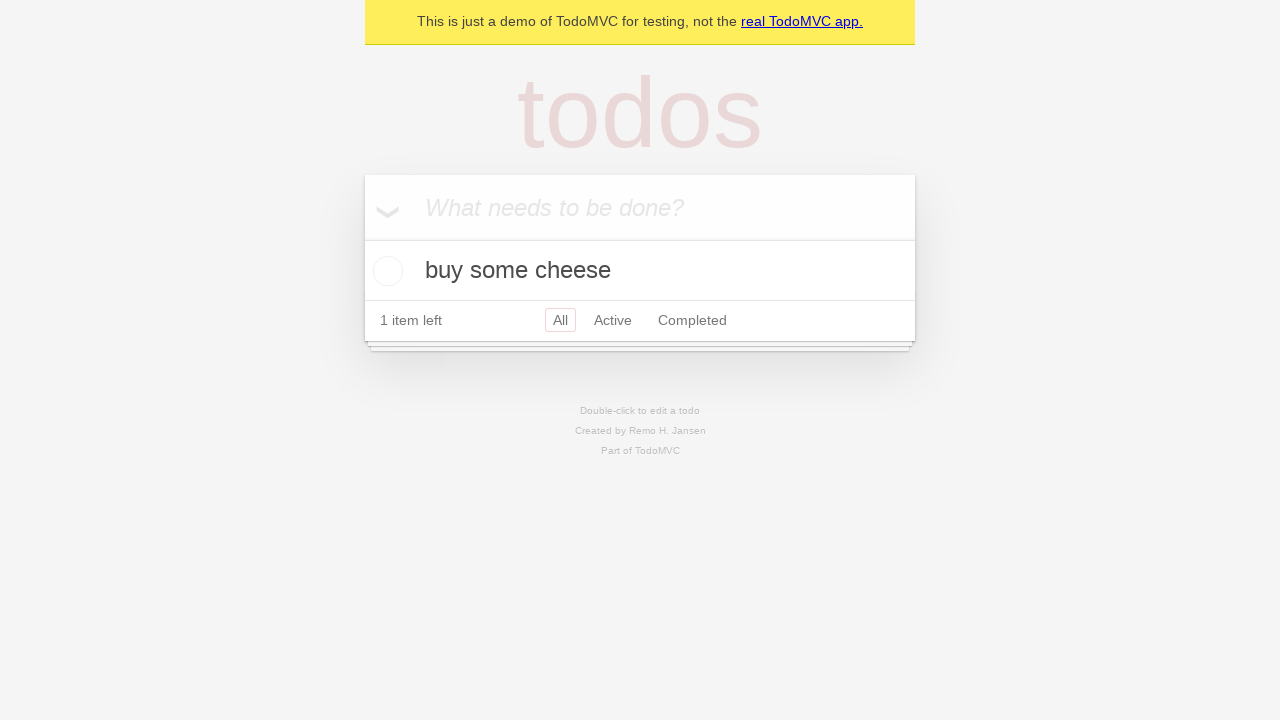

Filled todo input with 'feed the cat' on internal:attr=[placeholder="What needs to be done?"i]
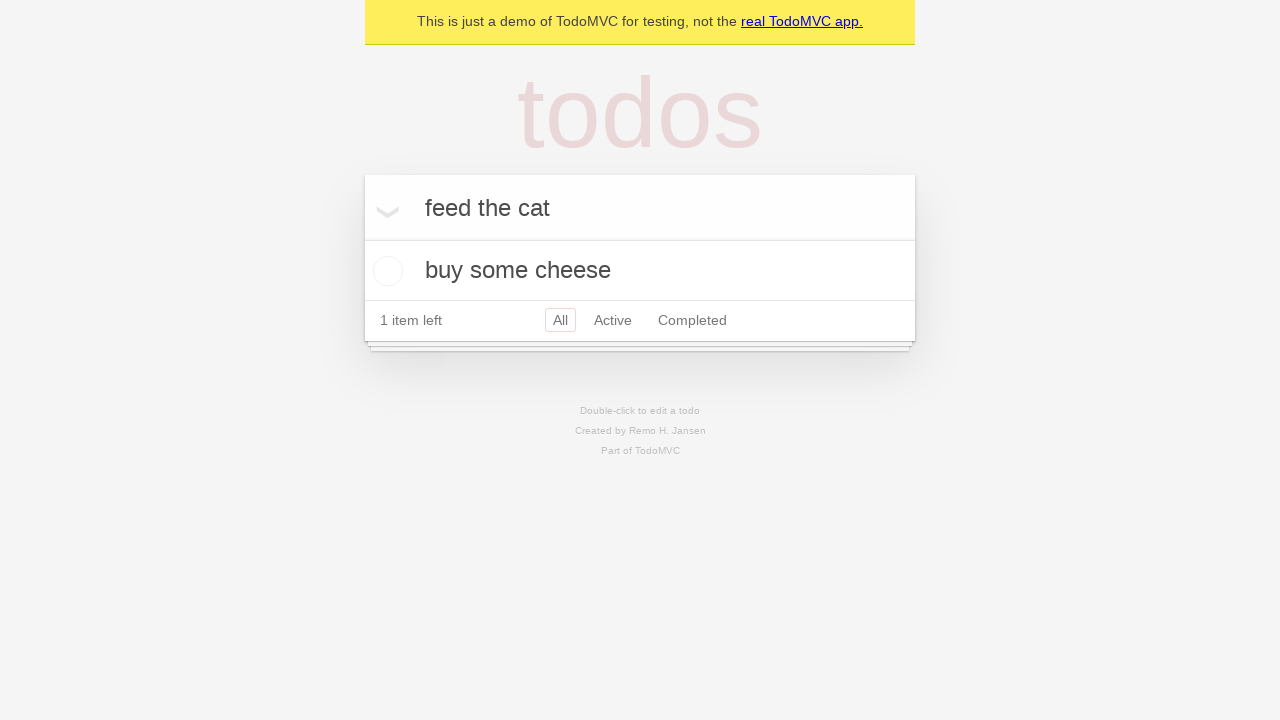

Pressed Enter to add second todo item on internal:attr=[placeholder="What needs to be done?"i]
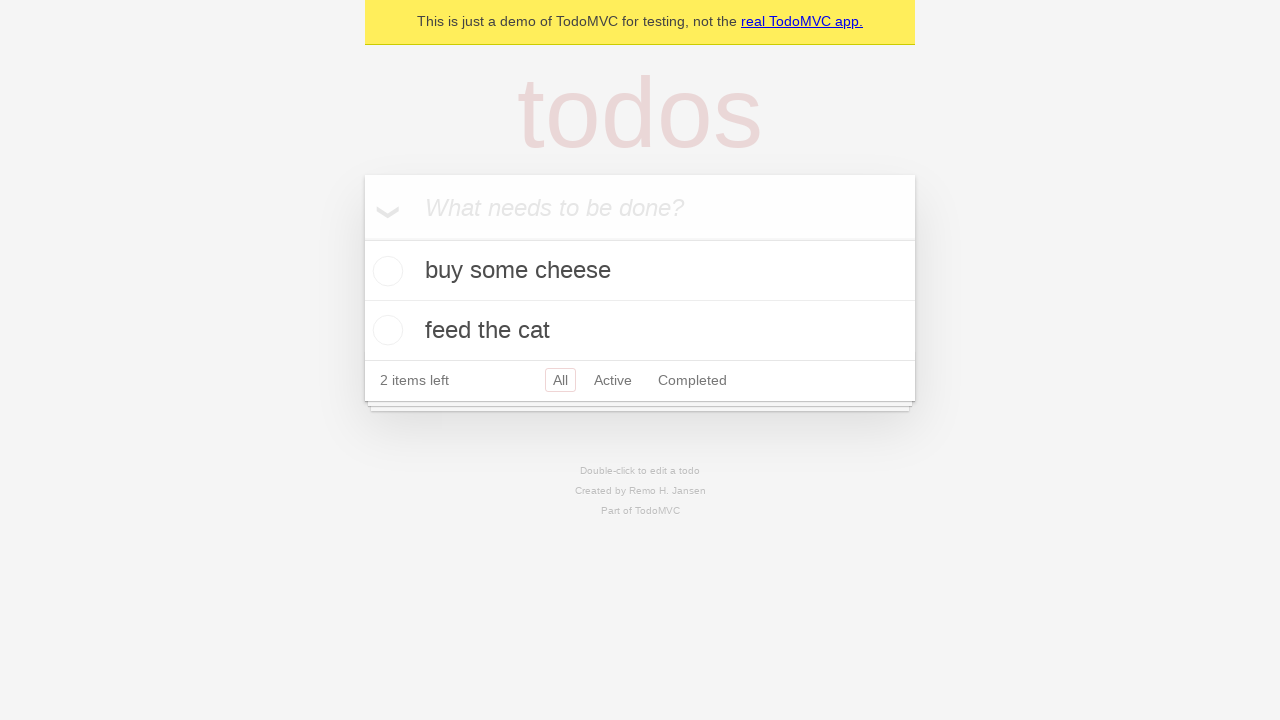

Filled todo input with 'book a doctors appointment' on internal:attr=[placeholder="What needs to be done?"i]
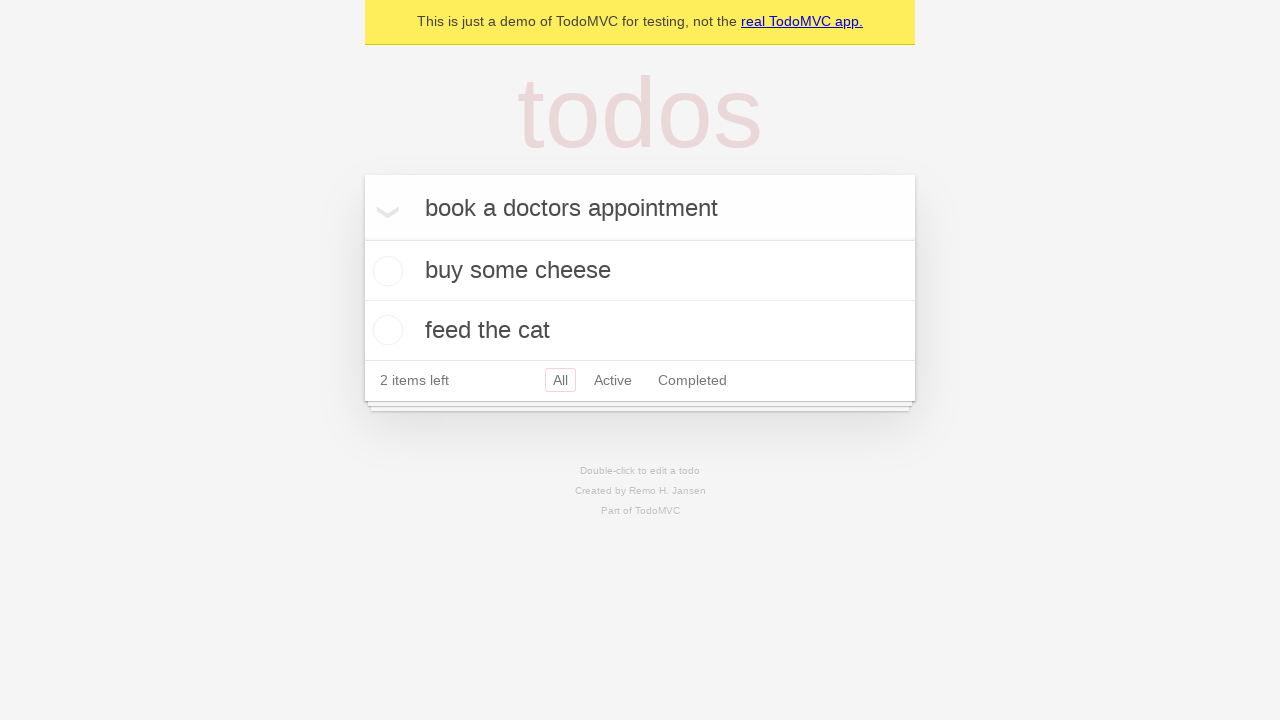

Pressed Enter to add third todo item on internal:attr=[placeholder="What needs to be done?"i]
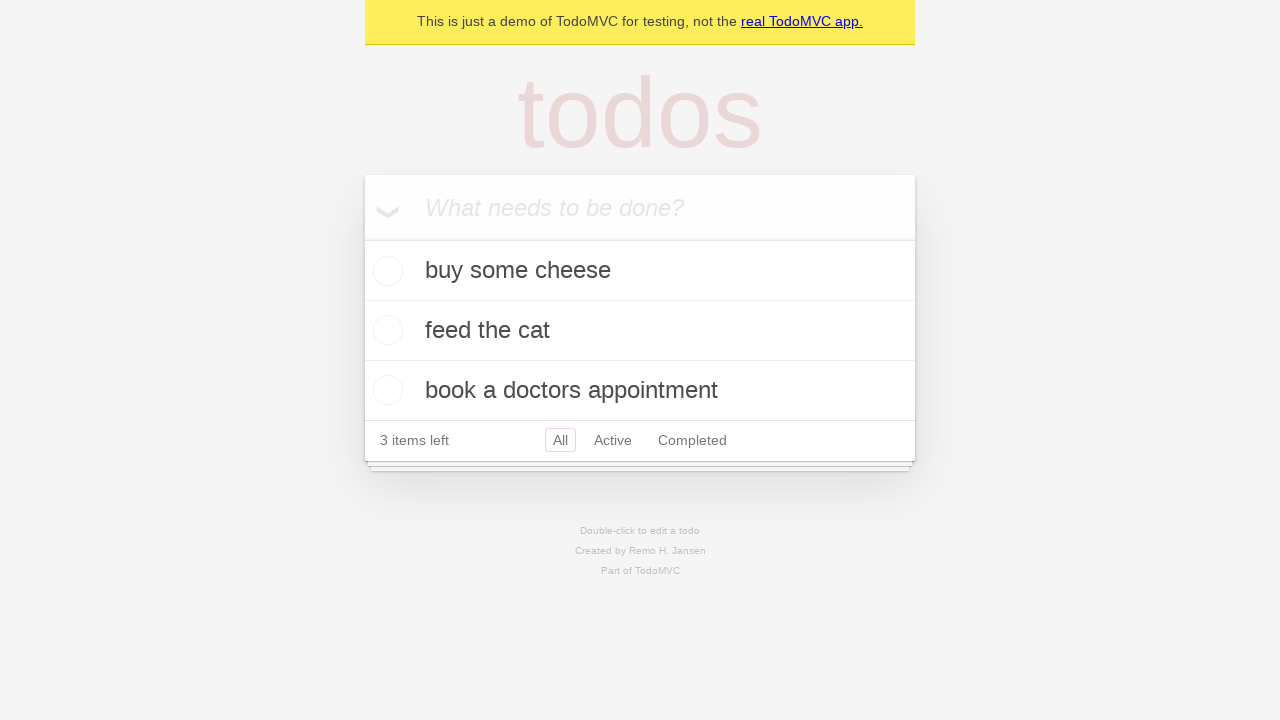

Clicked 'Mark all as complete' checkbox to mark all todos as completed at (362, 238) on internal:label="Mark all as complete"i
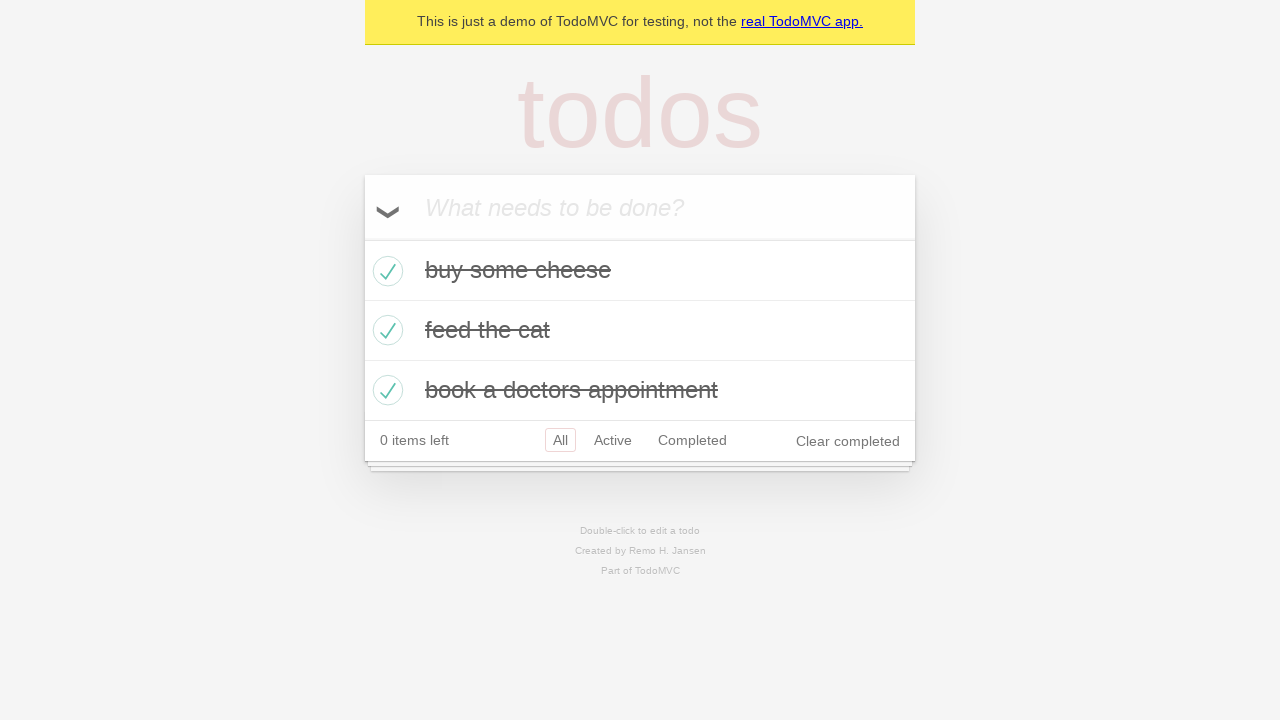

Waited for todo items to be rendered after marking all as complete
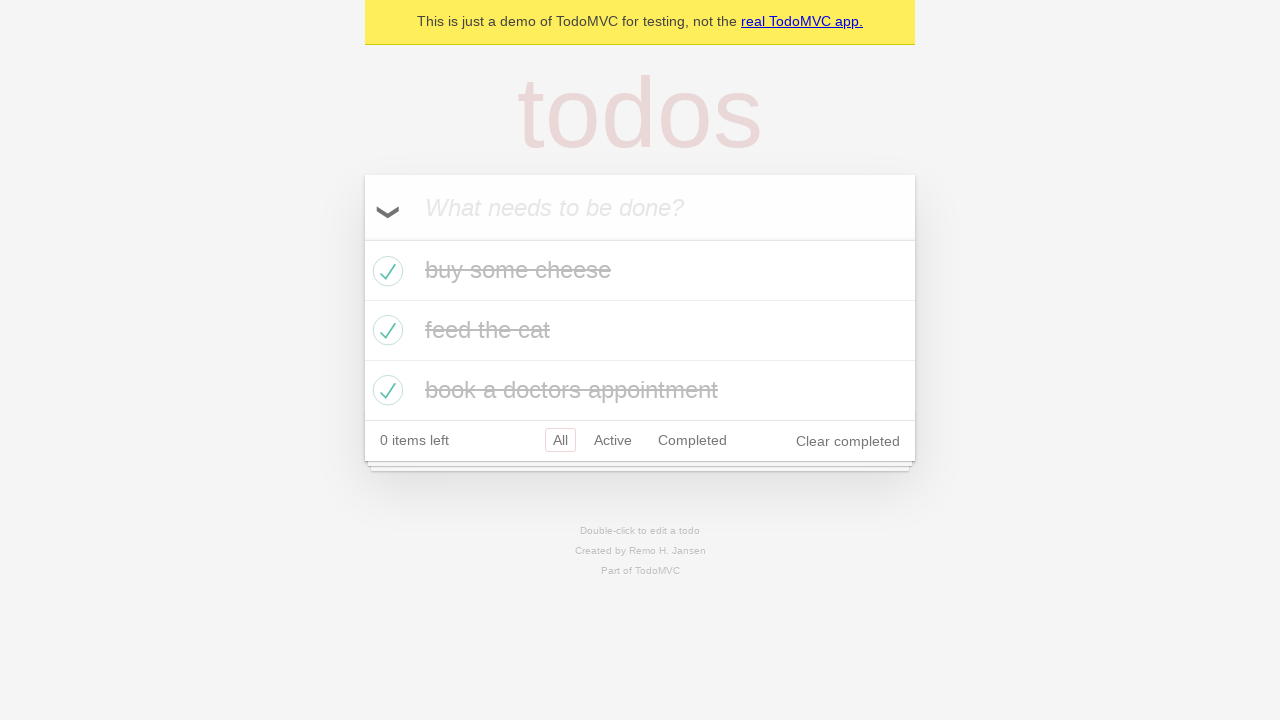

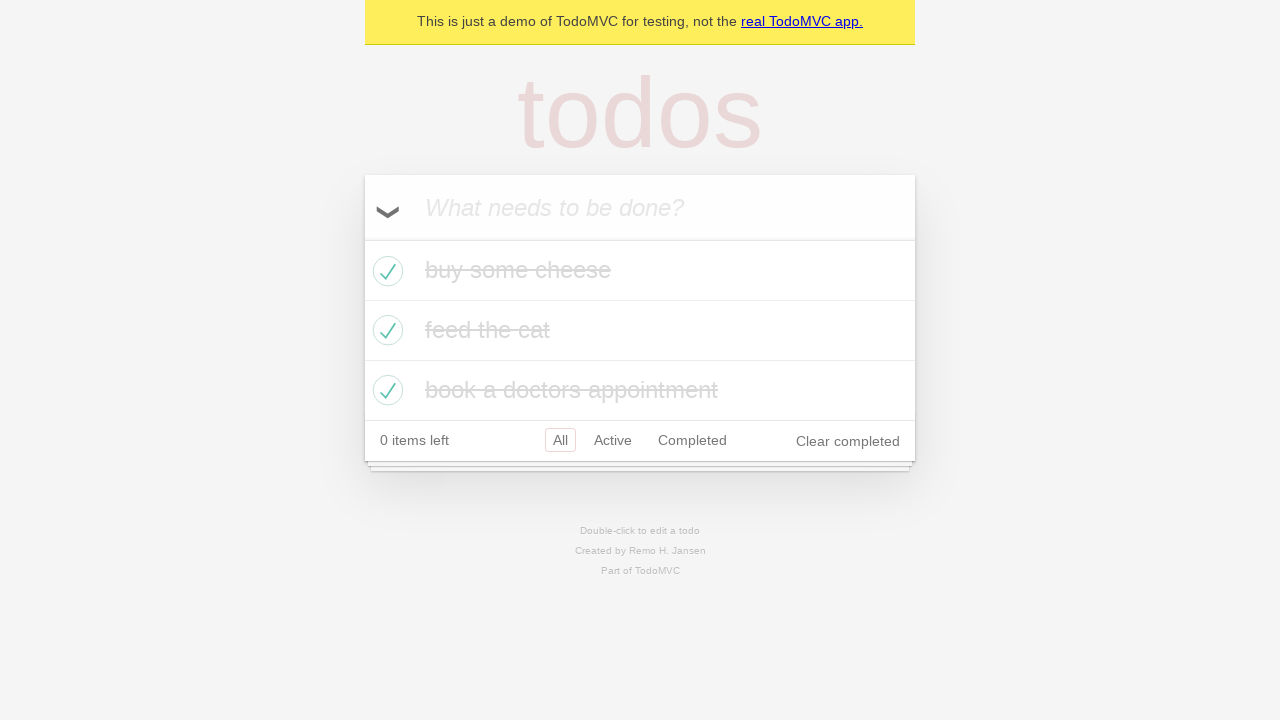